Tests file download functionality by clicking the direct download button

Starting URL: https://testpages.herokuapp.com/styled/download/download.html

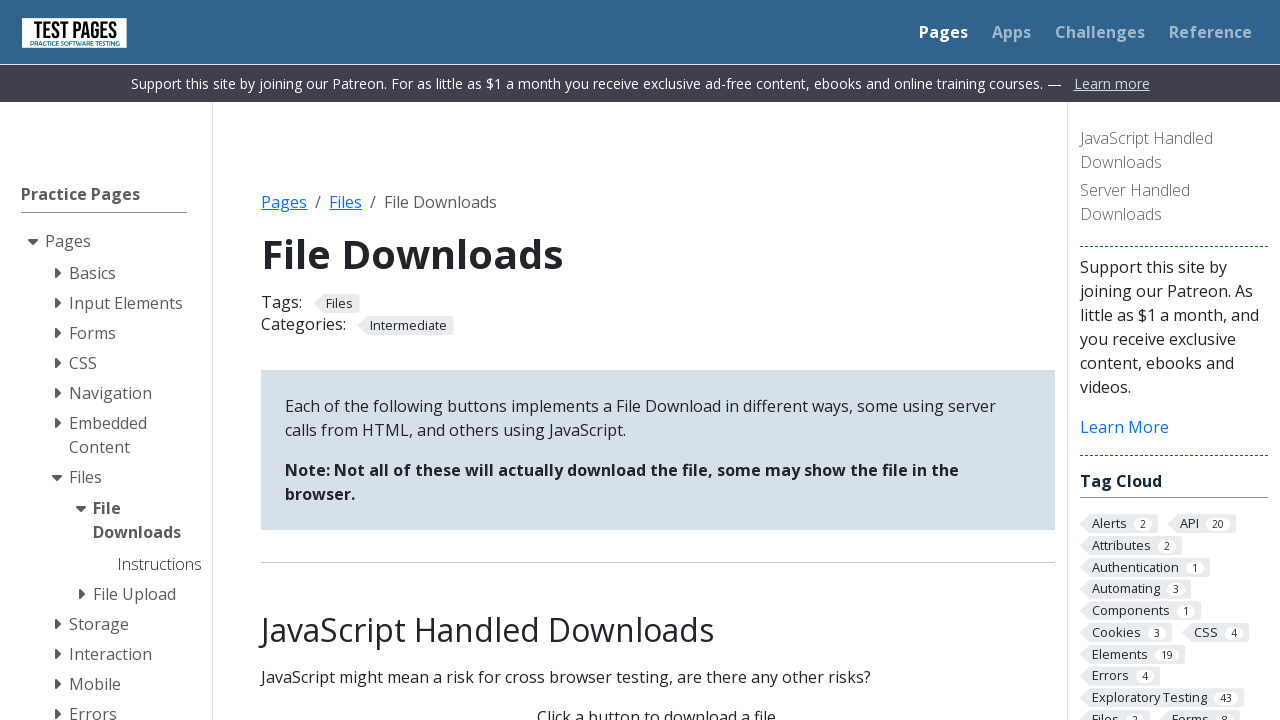

Clicked the direct download button to trigger file download at (658, 361) on #direct-download
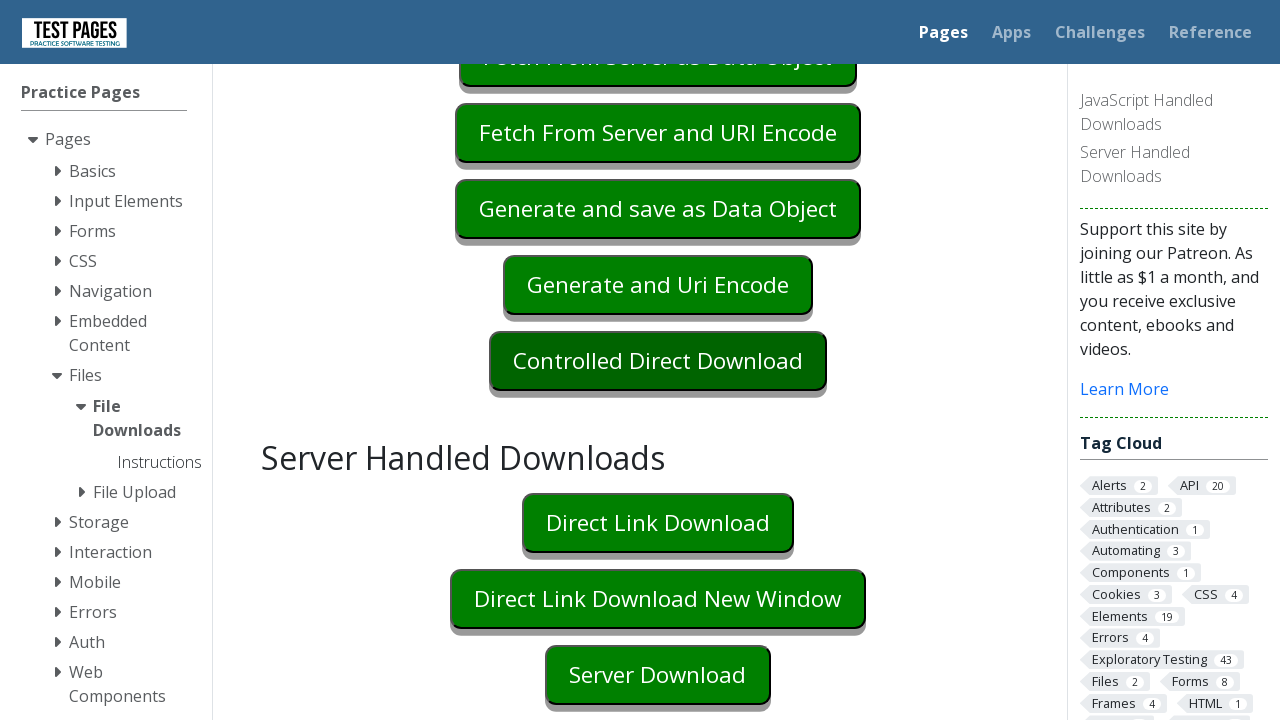

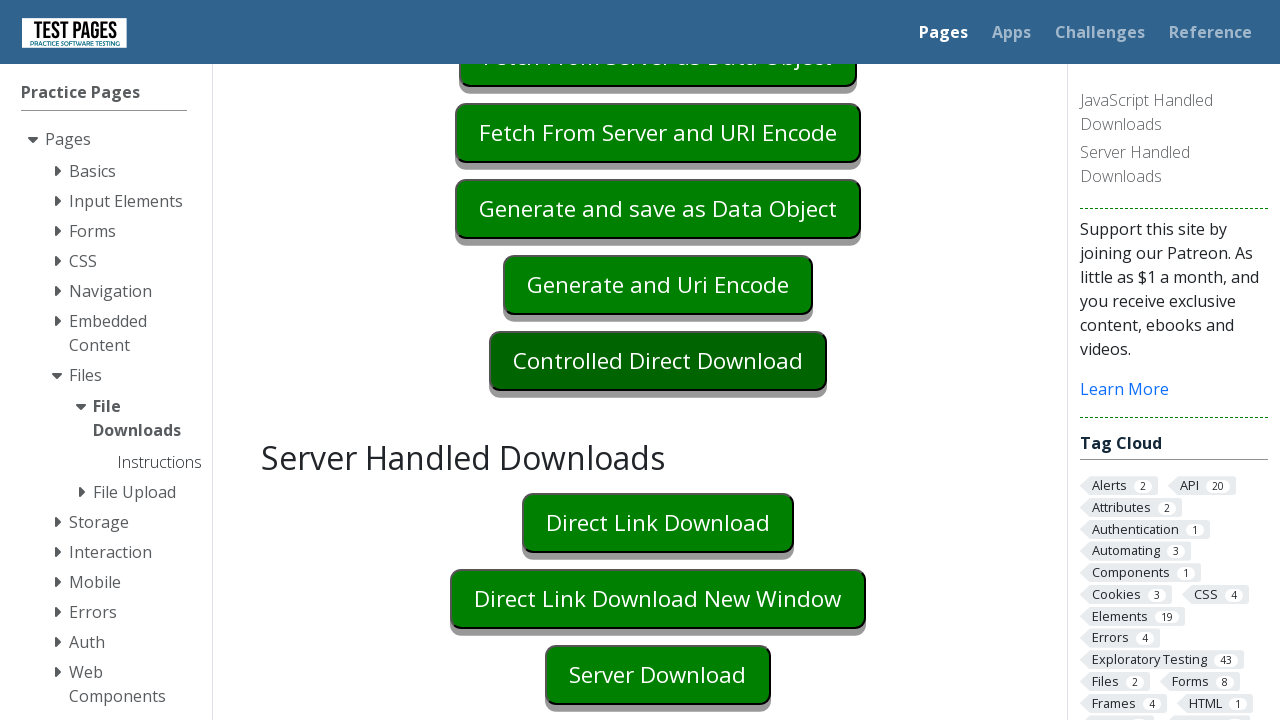